Tests shoe size validation with a valid size (40) and verifies that a success message is displayed indicating the store has shoes in that size

Starting URL: https://lm.skillbox.cc/qa_tester/module03/practice1/

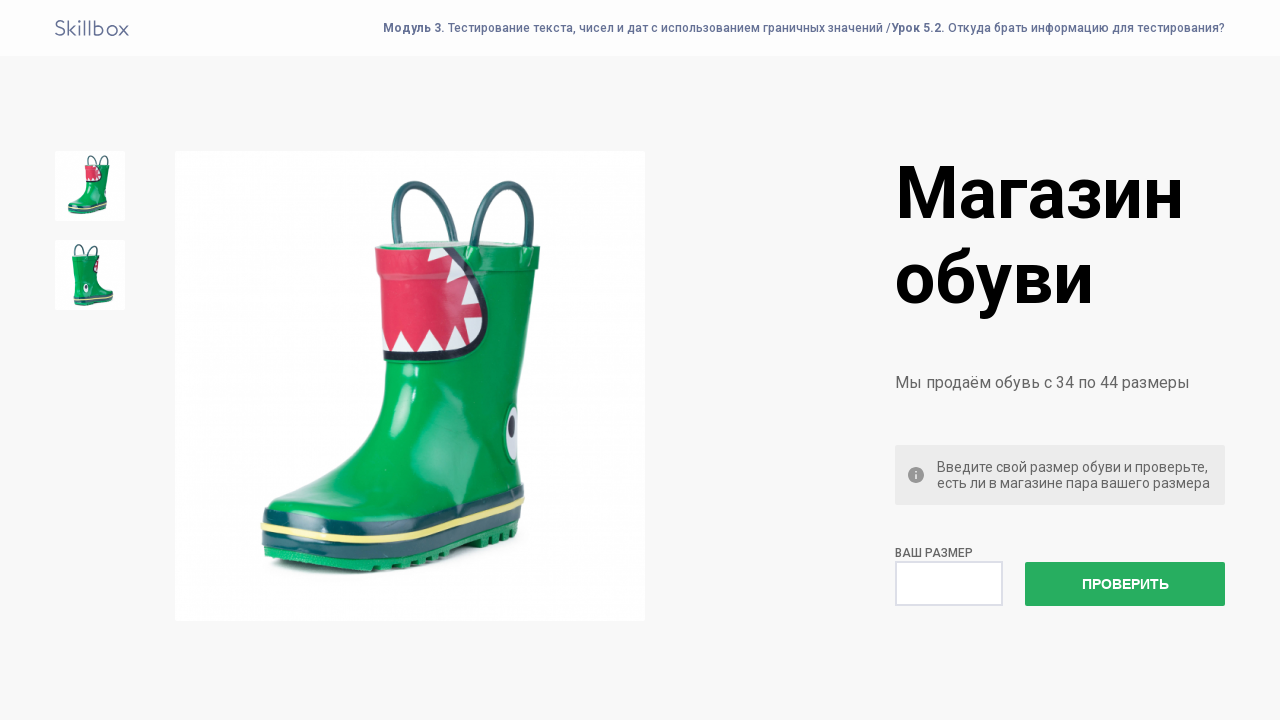

Entered valid shoe size '40' into the size field on #size
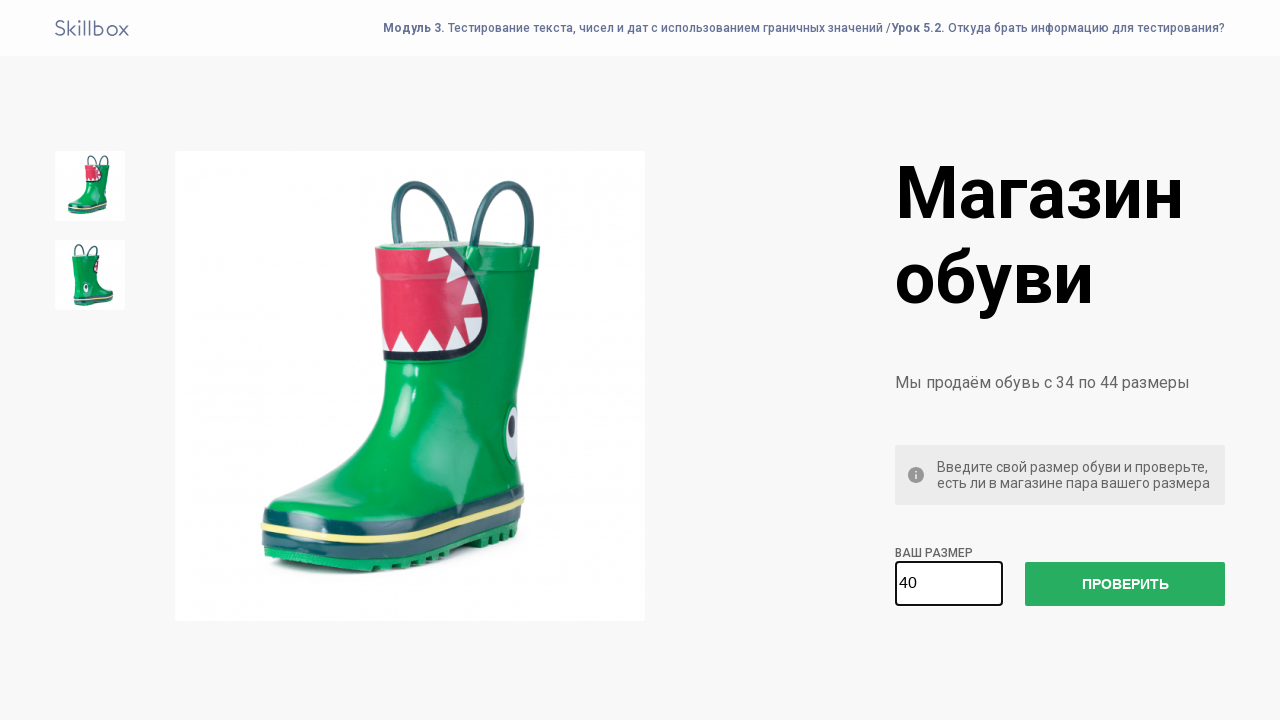

Clicked confirm button to submit shoe size at (1125, 584) on button
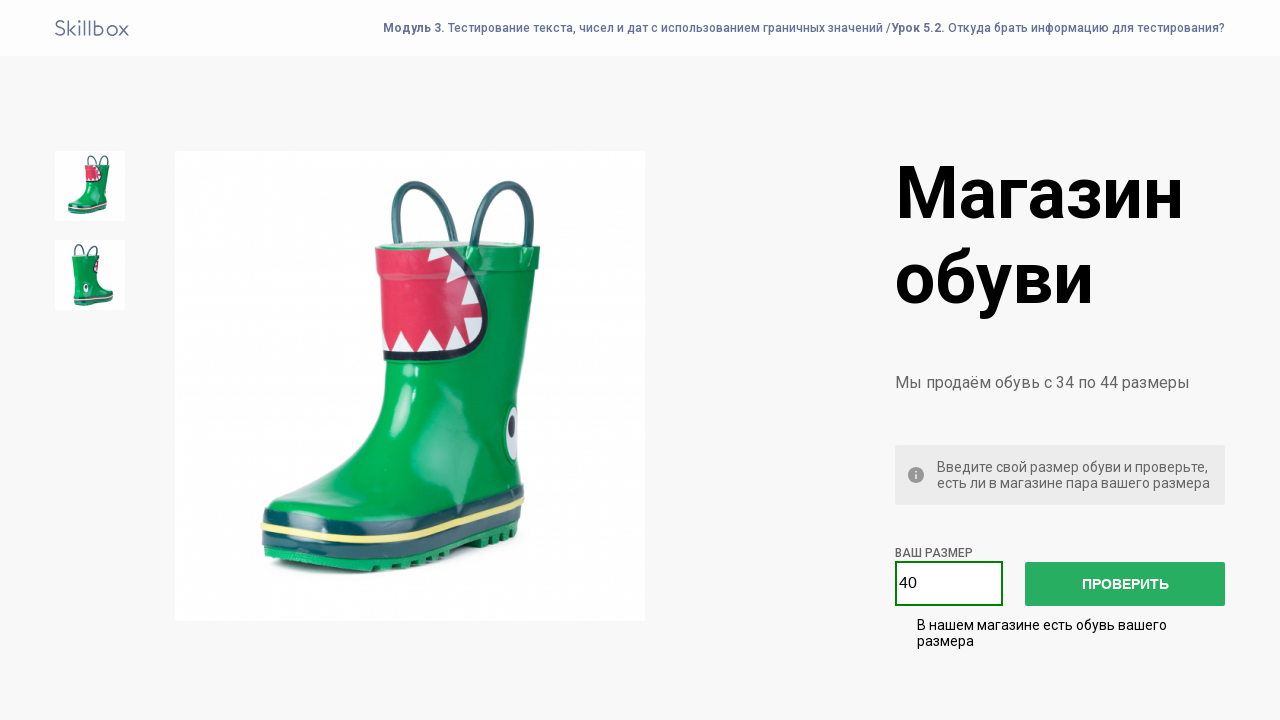

Success message appeared confirming store has shoes in size 40
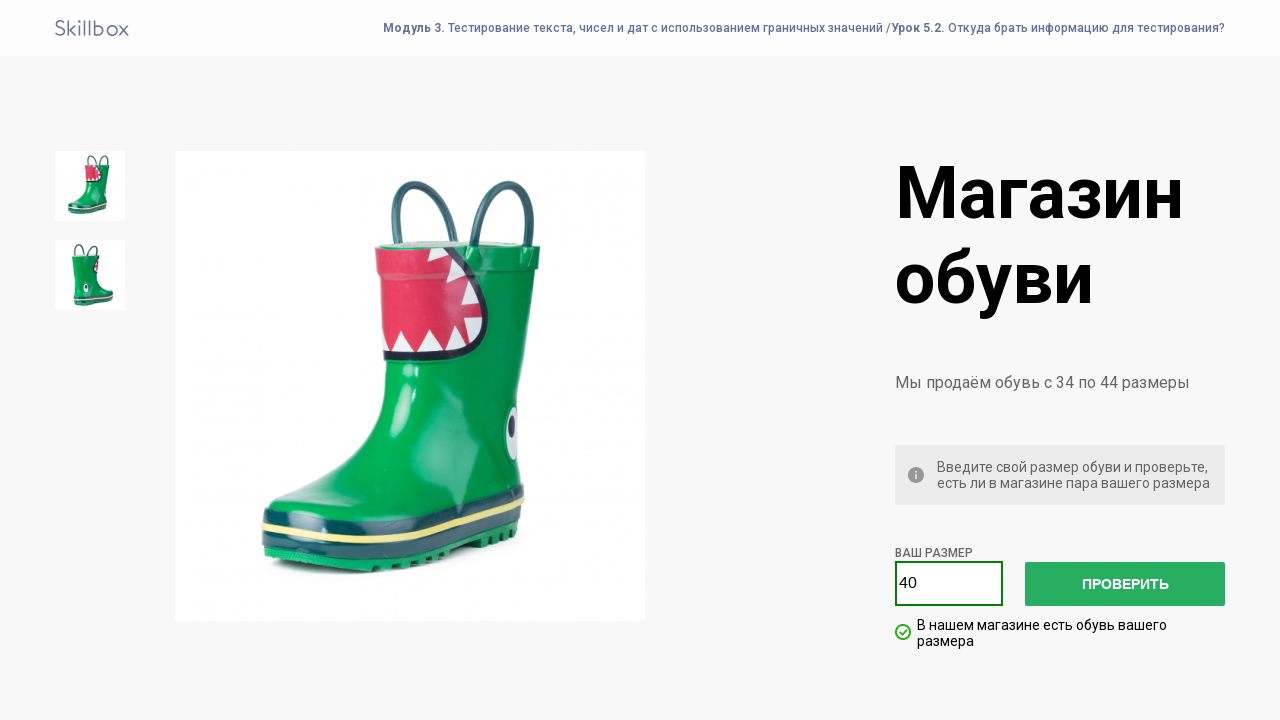

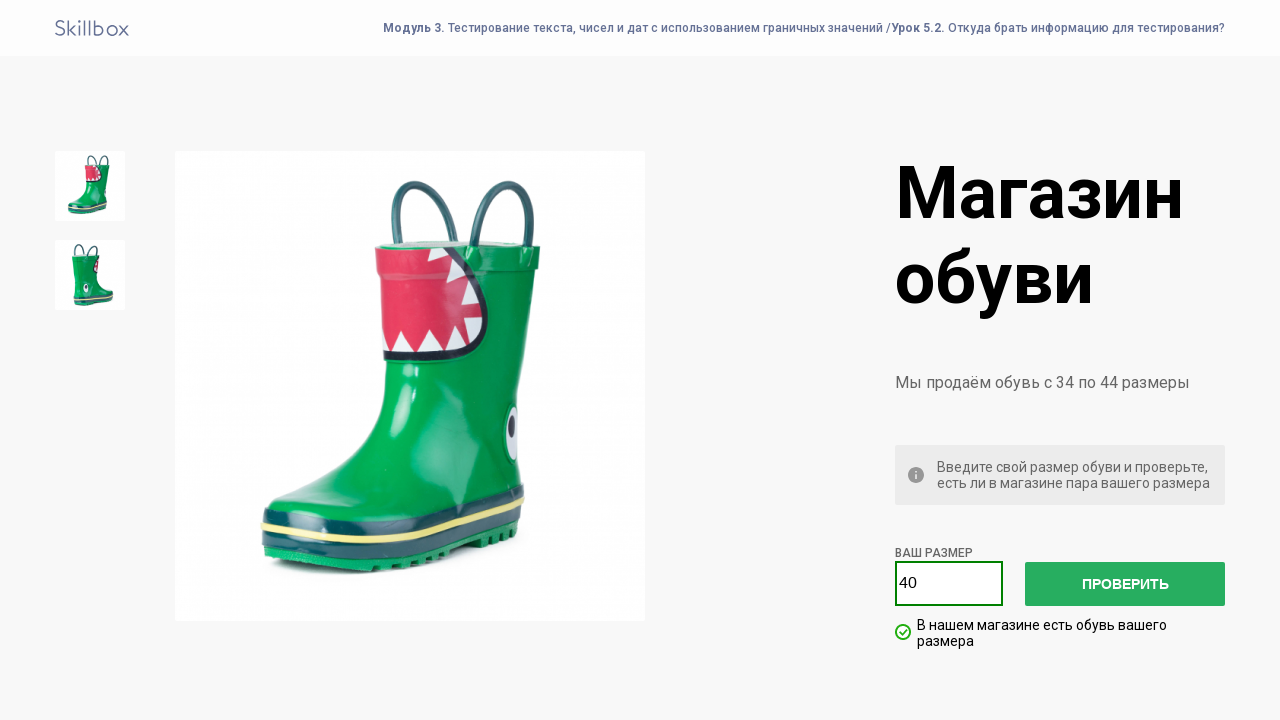